Navigates to Playwright website, verifies response headers and status, then clicks the "Get started" link and verifies URL contains "intro"

Starting URL: https://playwright.dev/

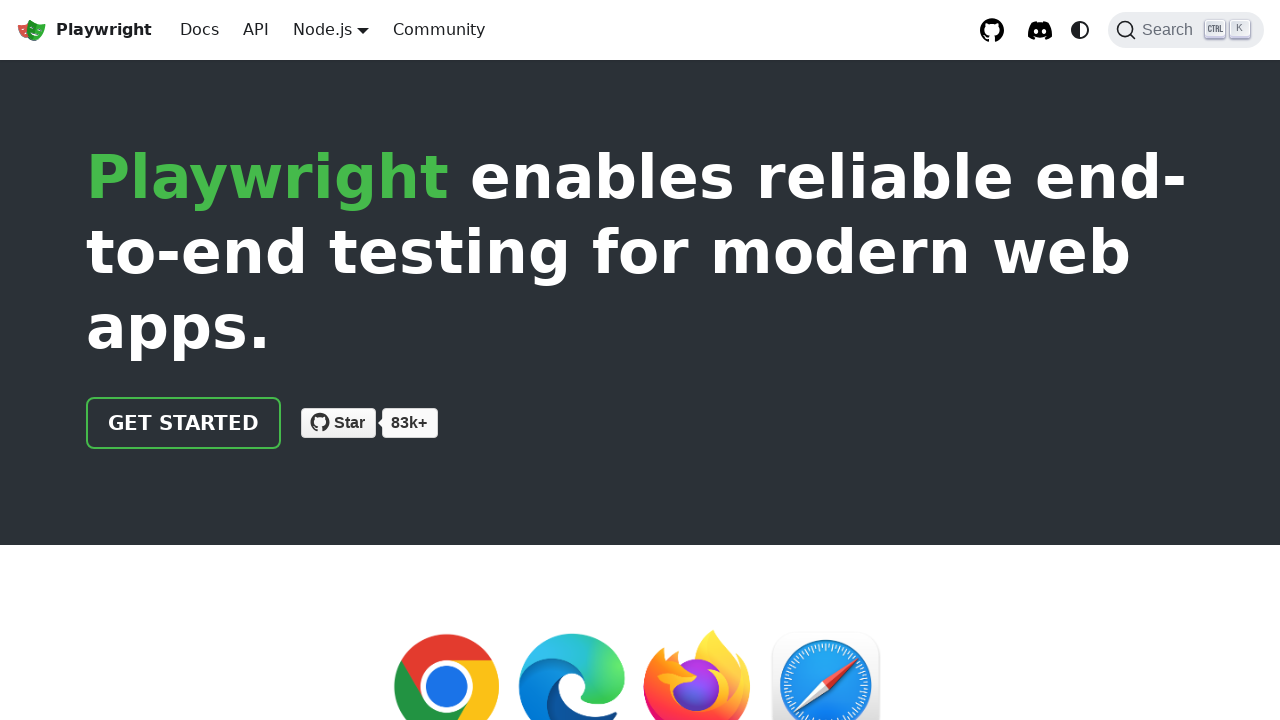

Navigated to https://playwright.dev/
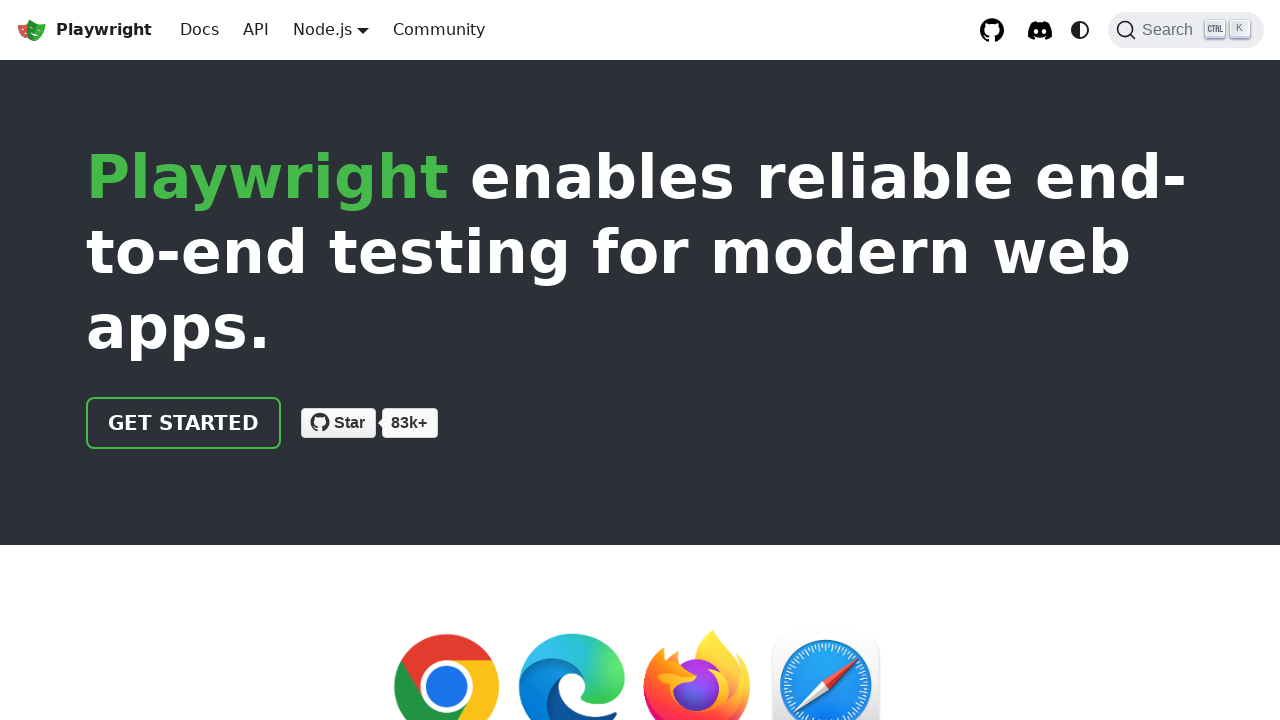

Verified response received from Playwright website
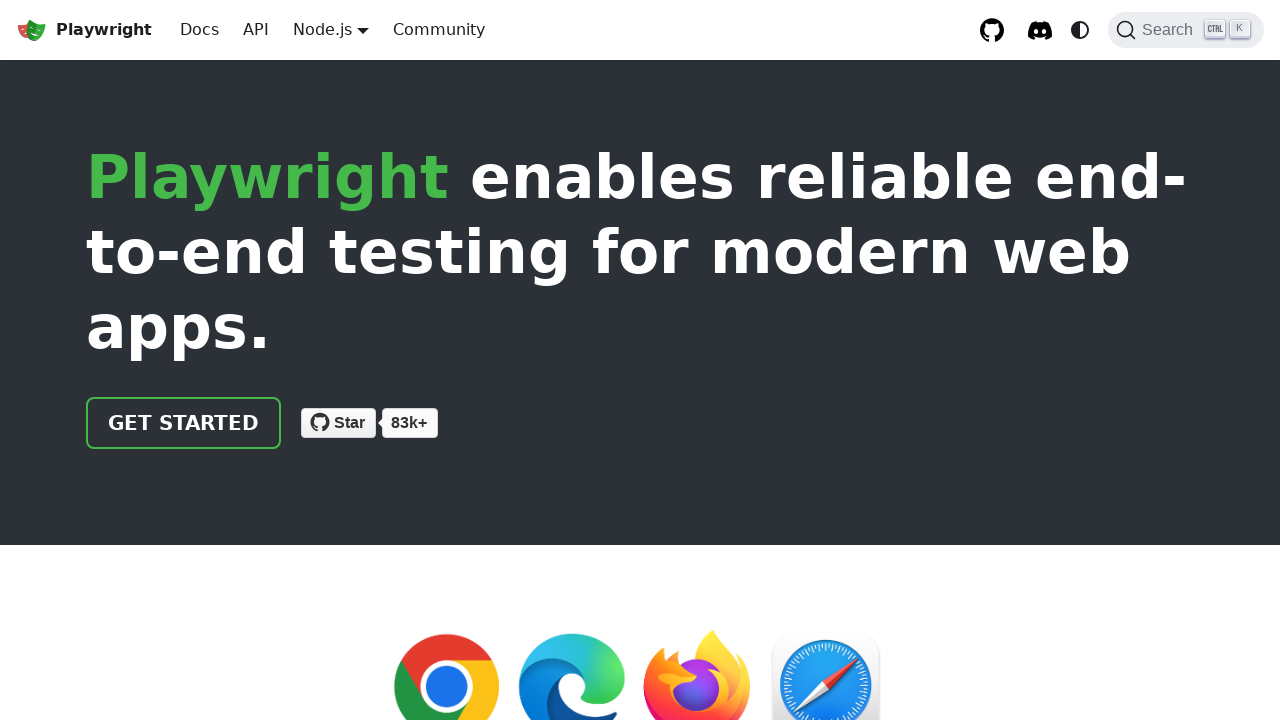

Clicked the 'Get started' link at (184, 423) on internal:role=link[name="Get started"i]
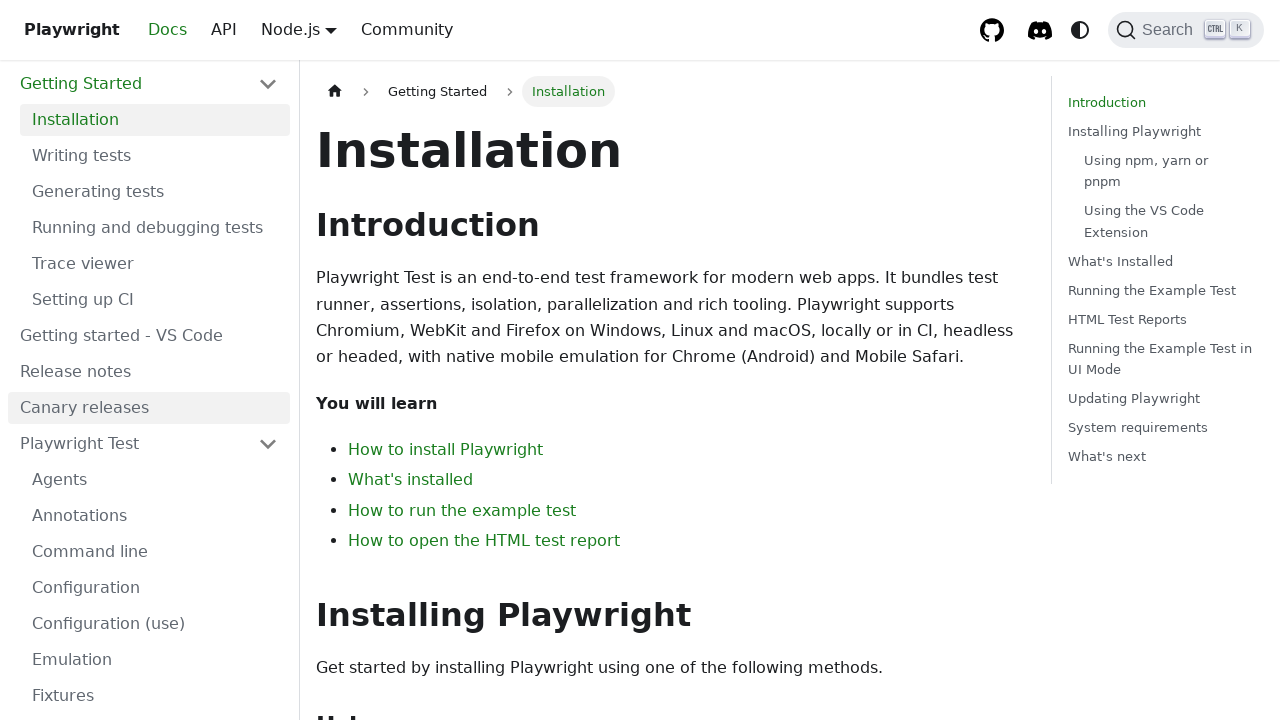

Waited for navigation to intro page and verified URL contains 'intro'
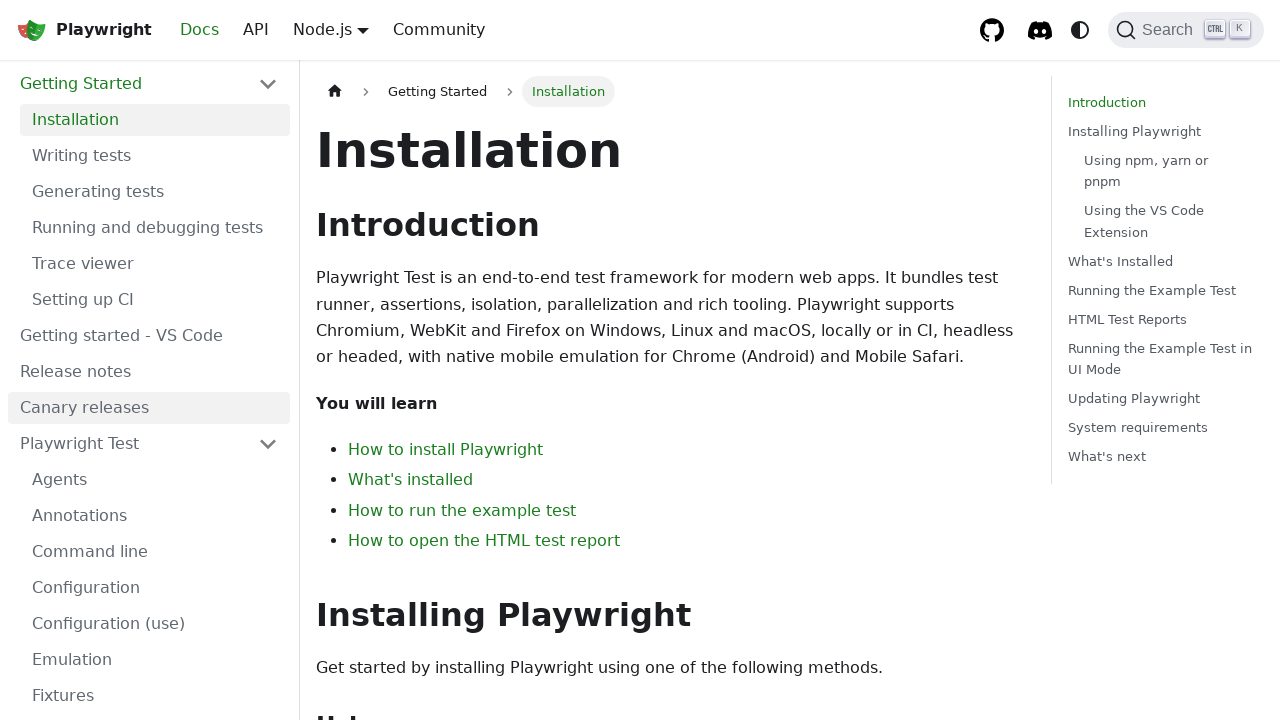

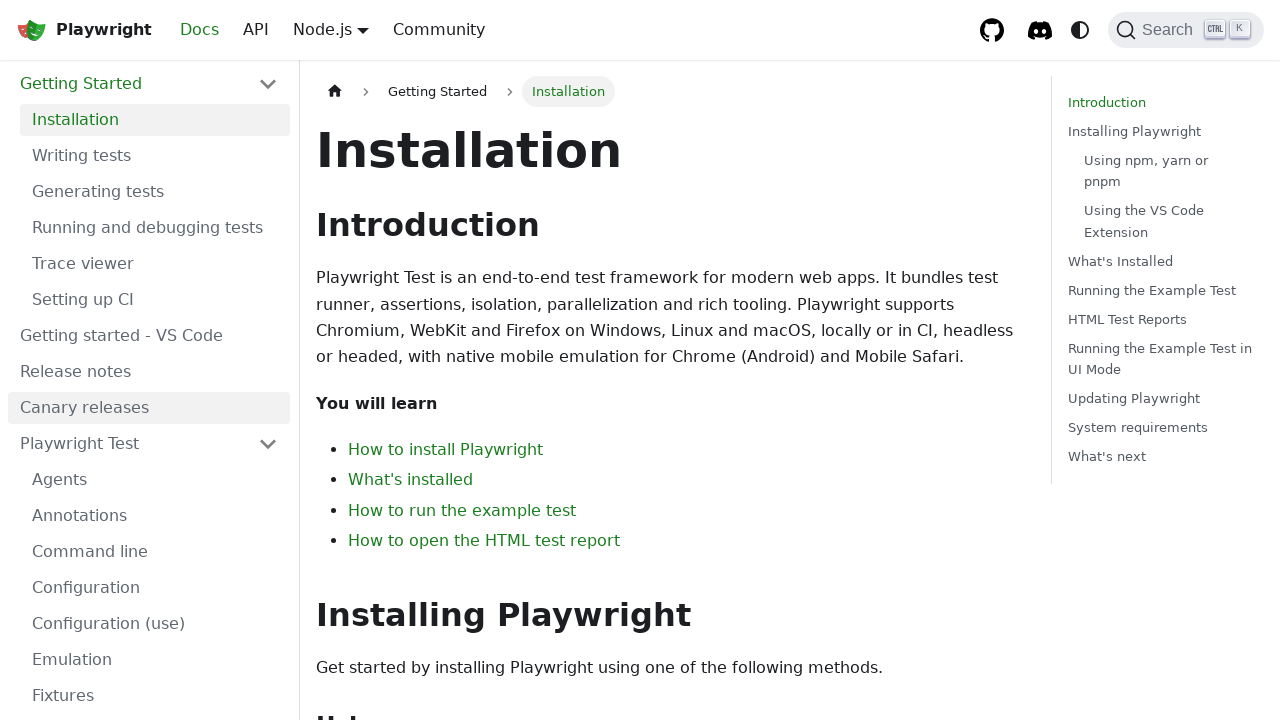